Tests drag and drop functionality by dragging the first column element to the second column

Starting URL: https://the-internet.herokuapp.com/

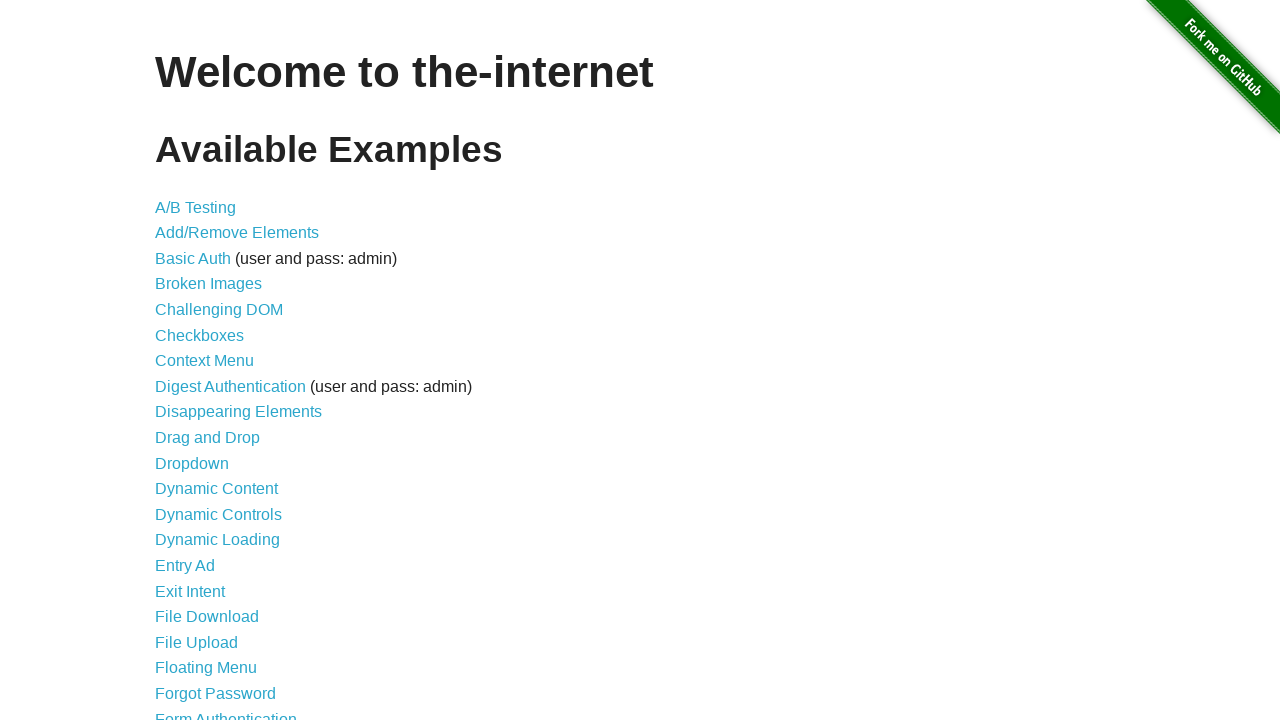

Clicked on Drag and Drop link at (208, 438) on internal:role=link >> internal:has-text="Drag and Drop"i
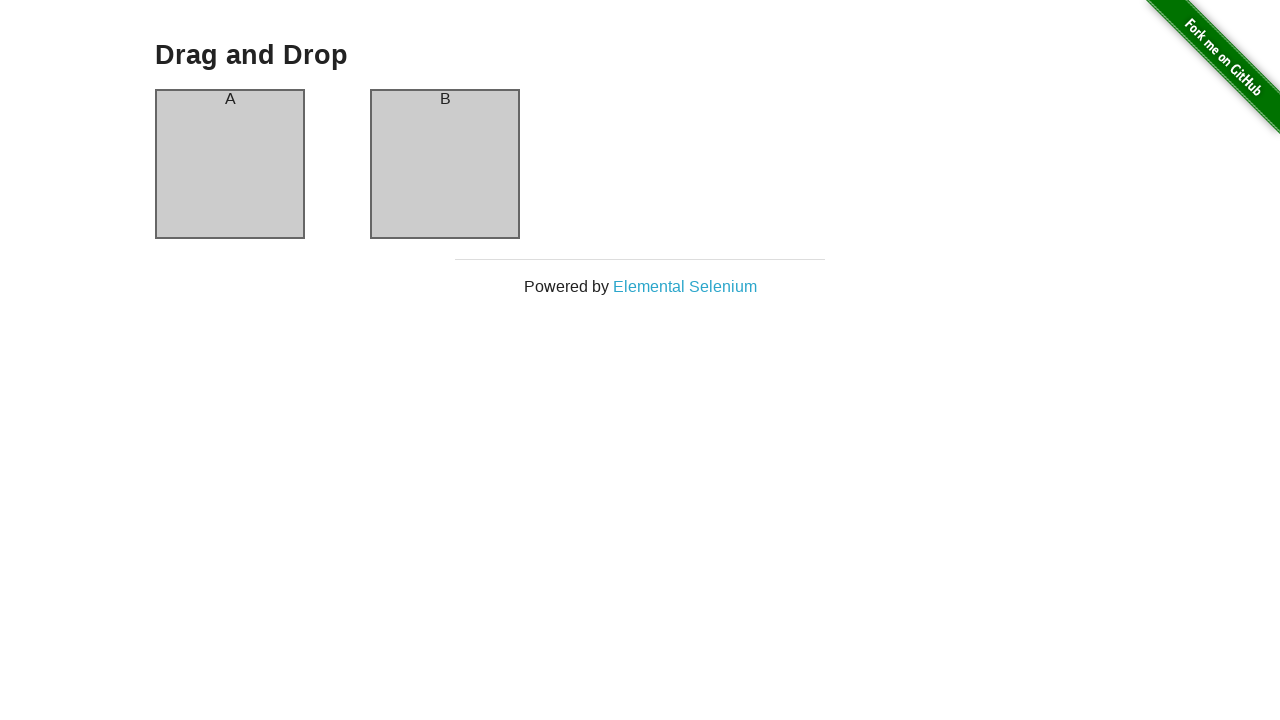

Drag and Drop page loaded with column elements visible
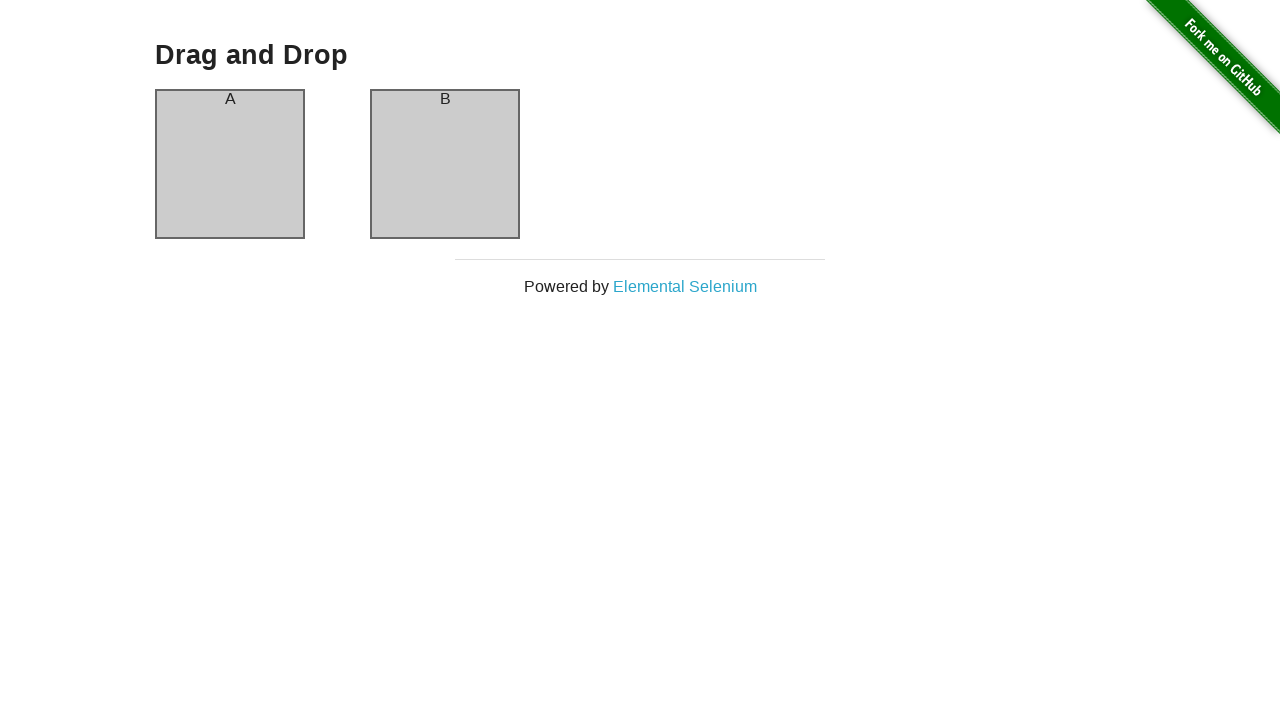

Located first column element
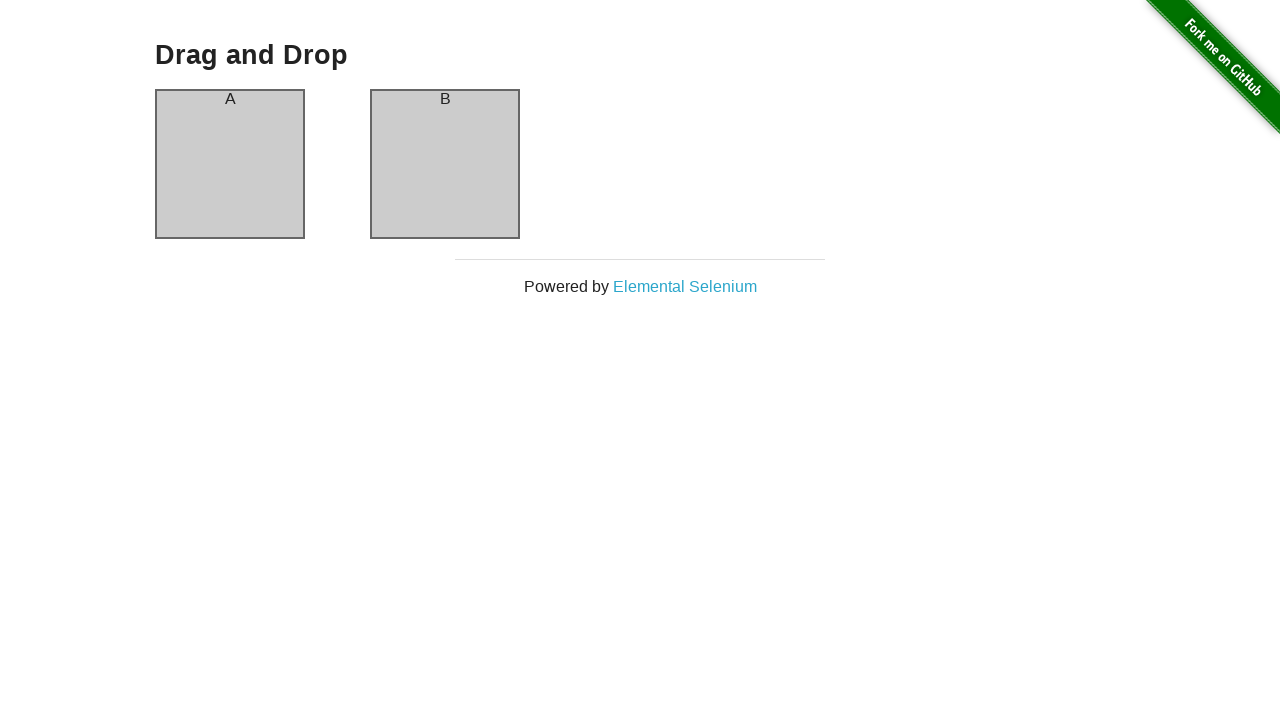

Located second column element
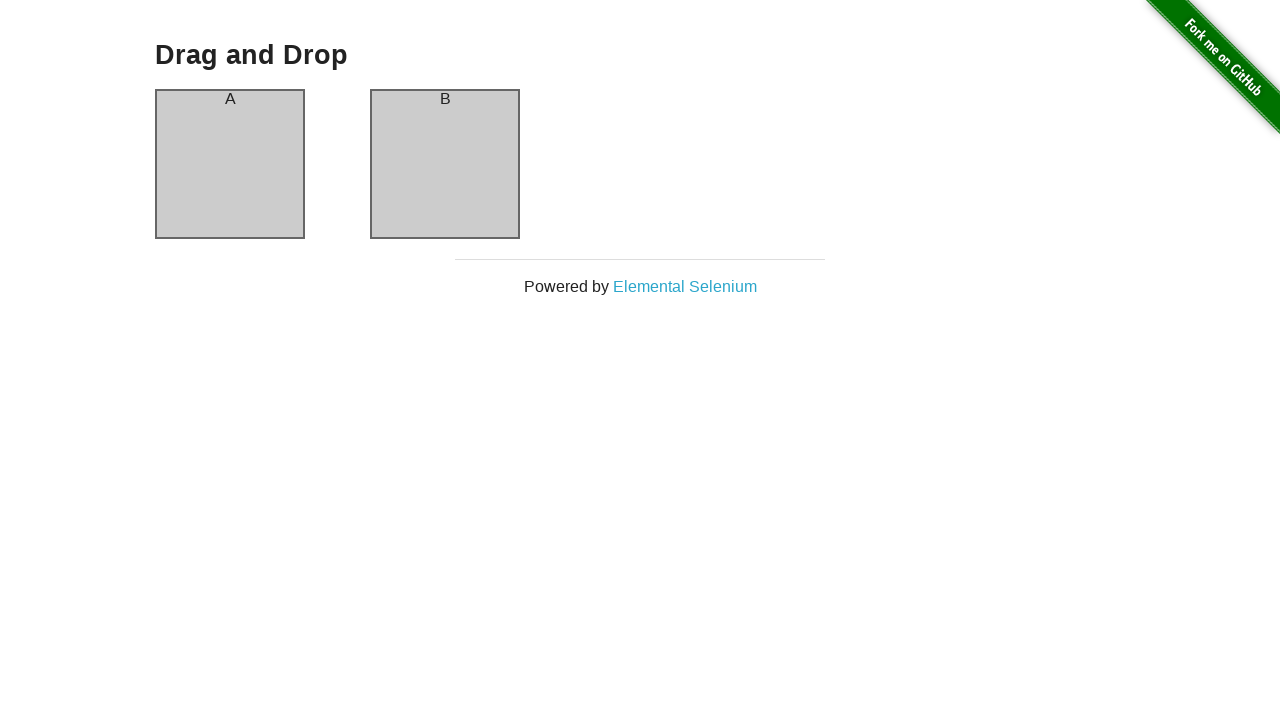

Dragged first column element to second column at (445, 164)
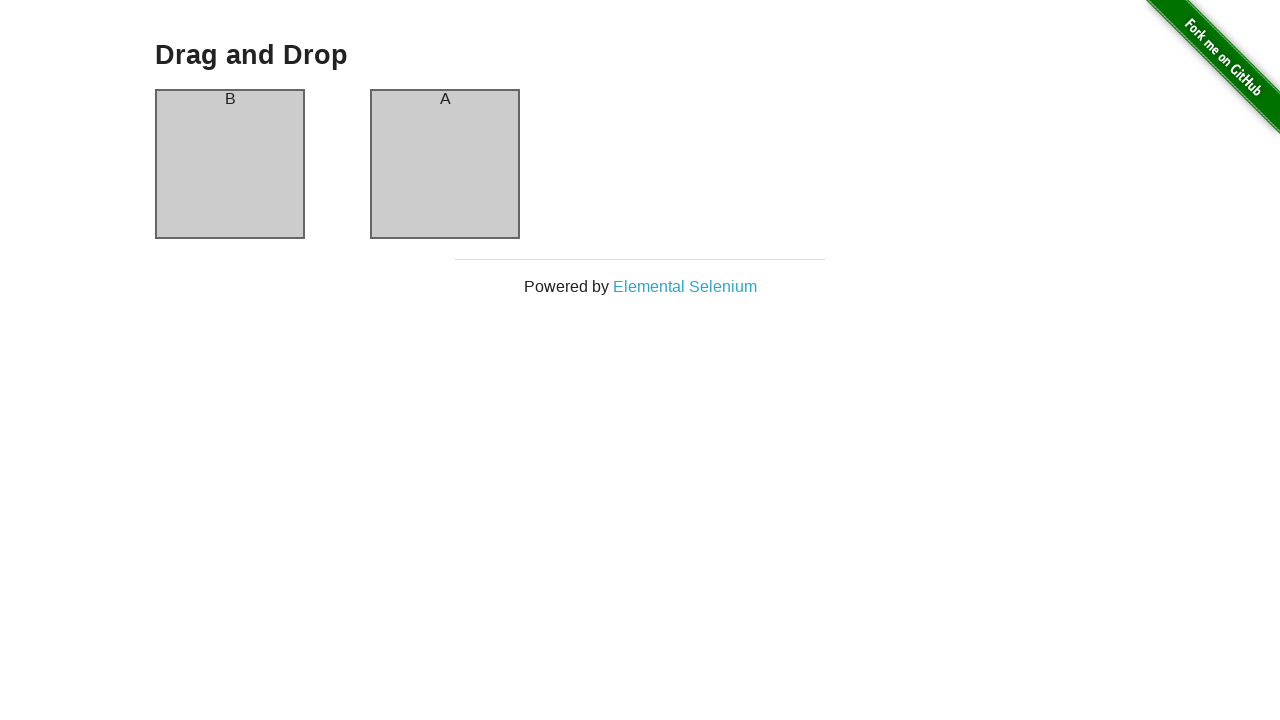

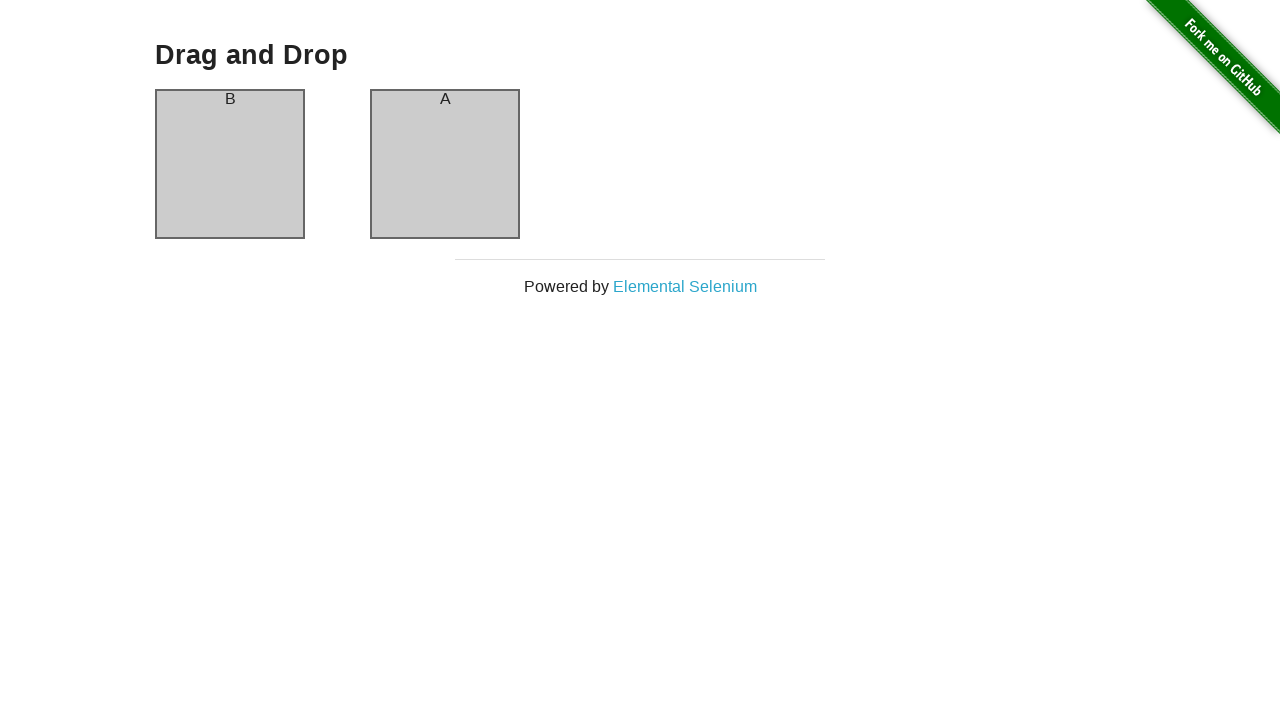